Tests adding a person with special characters in the name

Starting URL: https://tc-1-final-parte1.vercel.app/tabelaCadastro.html

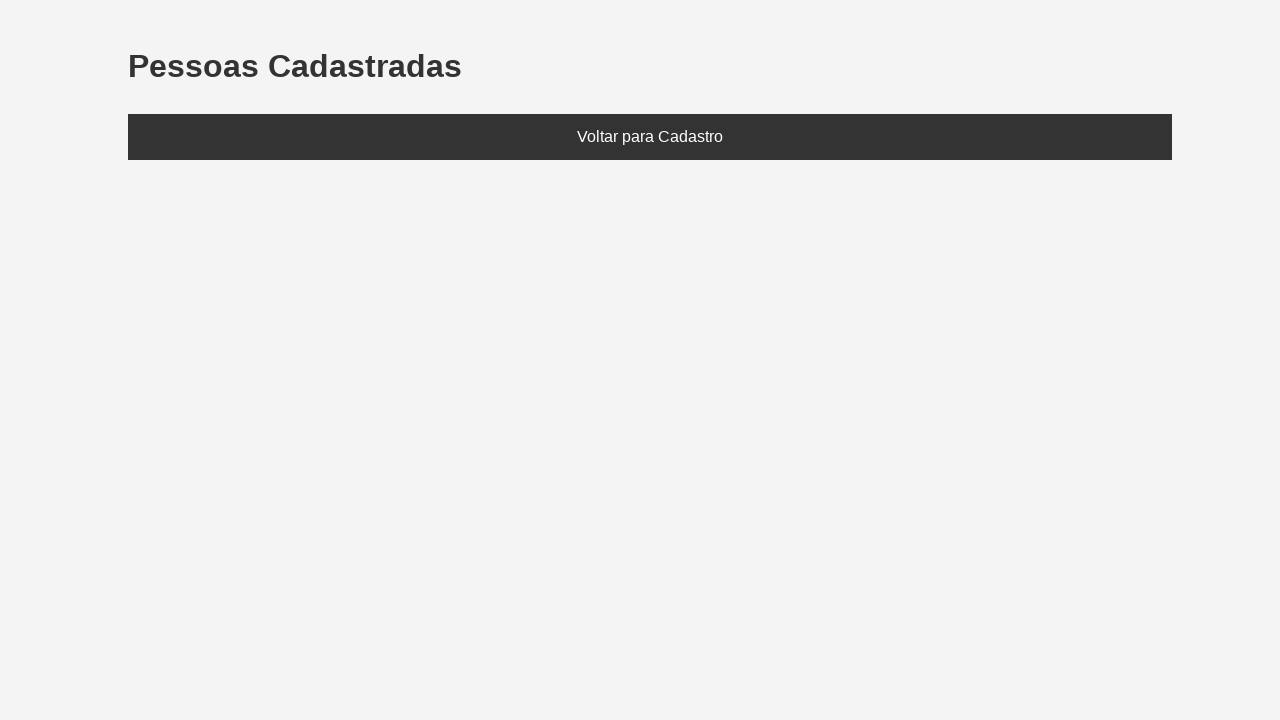

Set localStorage with a person named 'José@#$%' and age 35
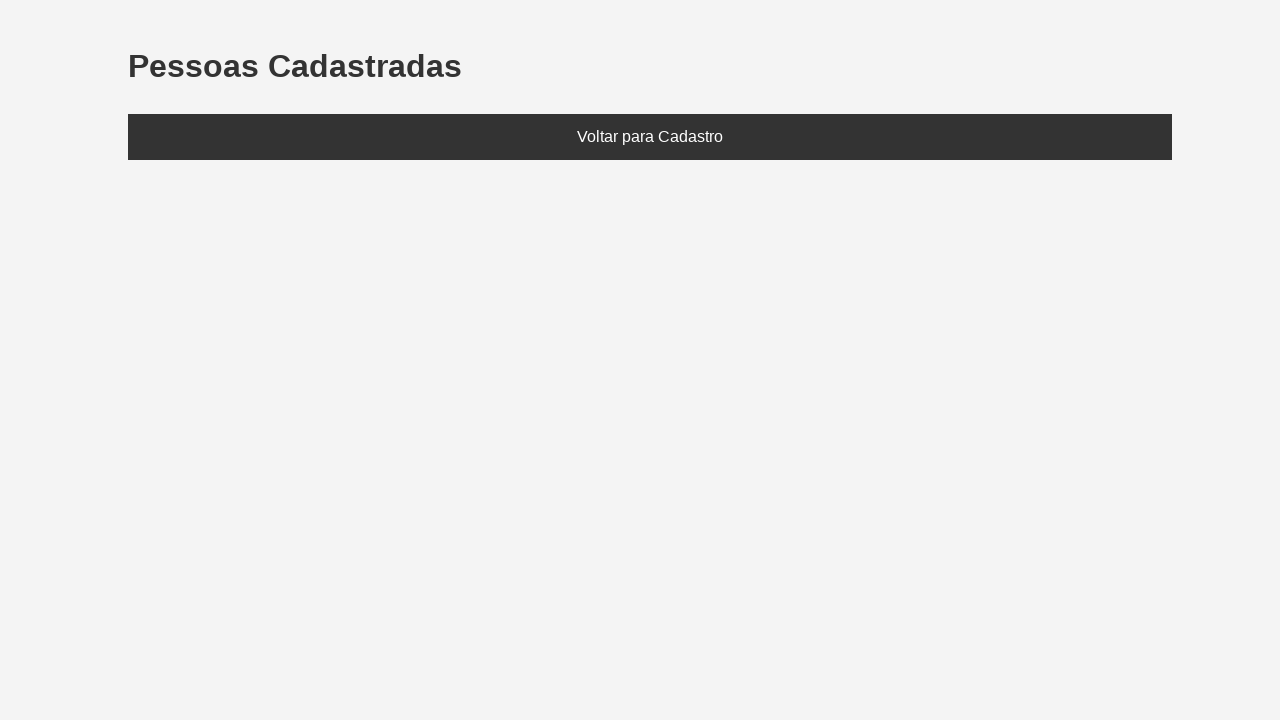

Reloaded page to load data from localStorage
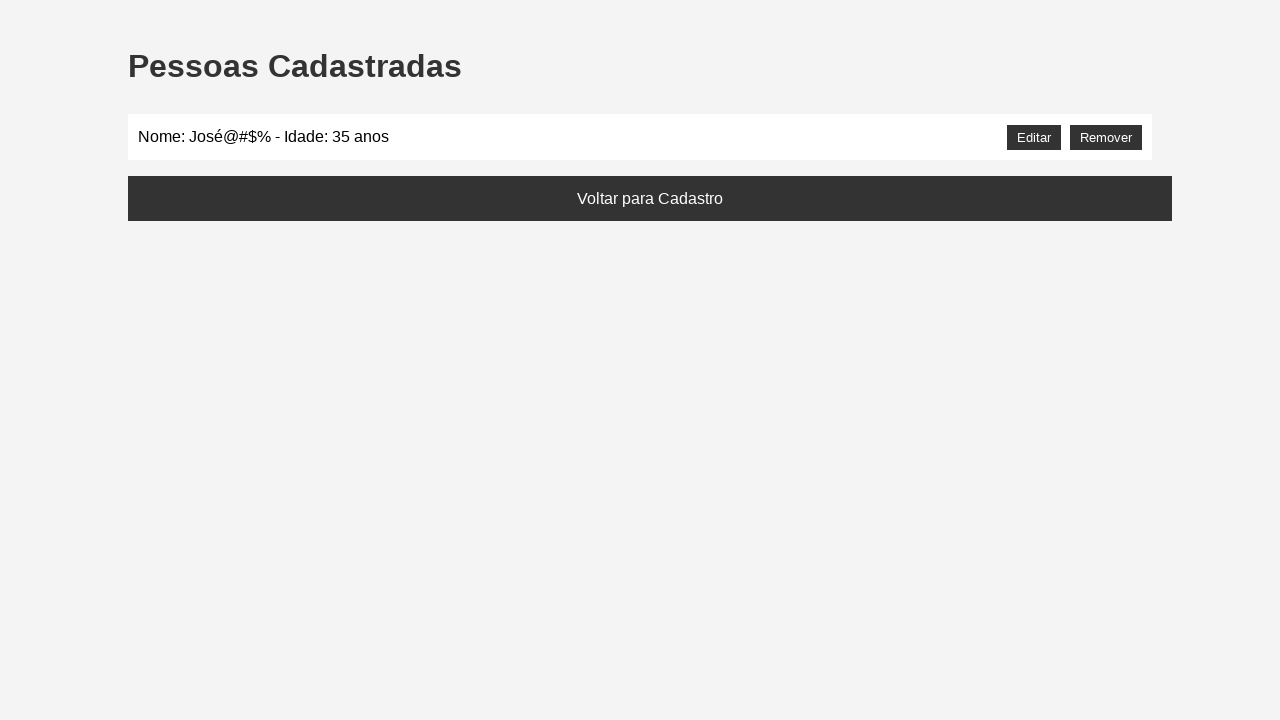

Located the person list element
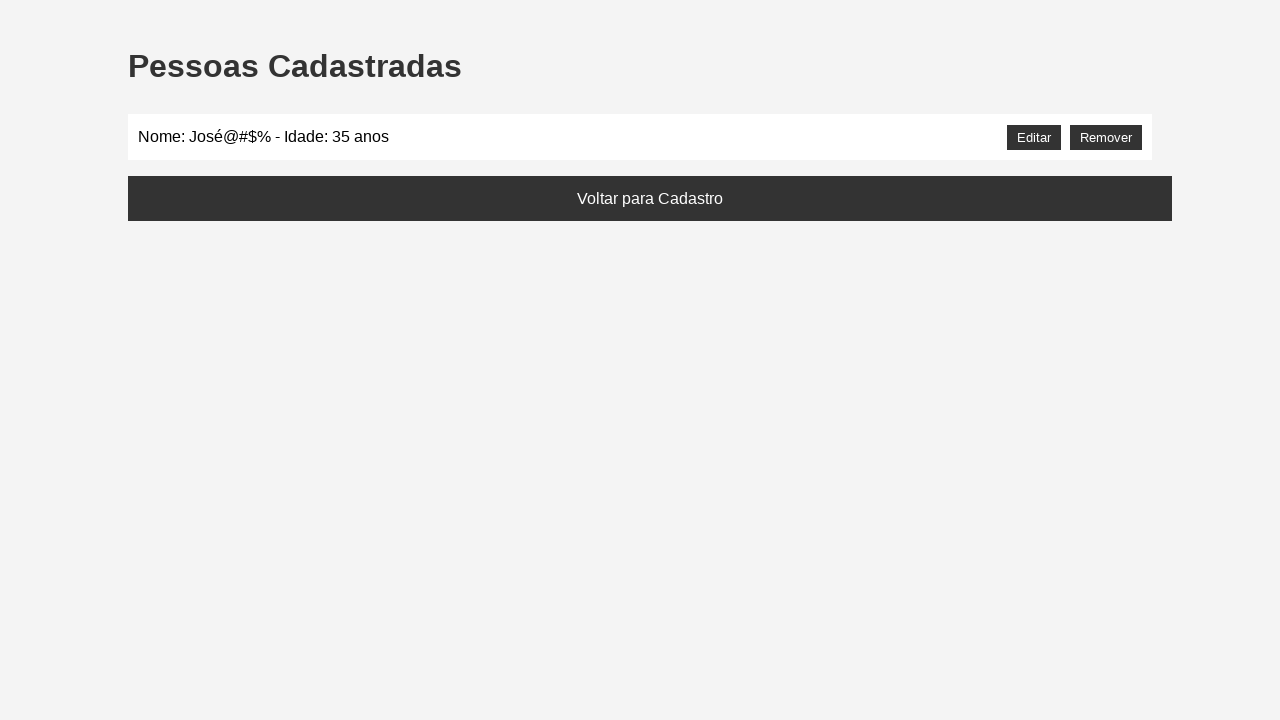

Verified that the list displays 'José@#$%' correctly with special characters
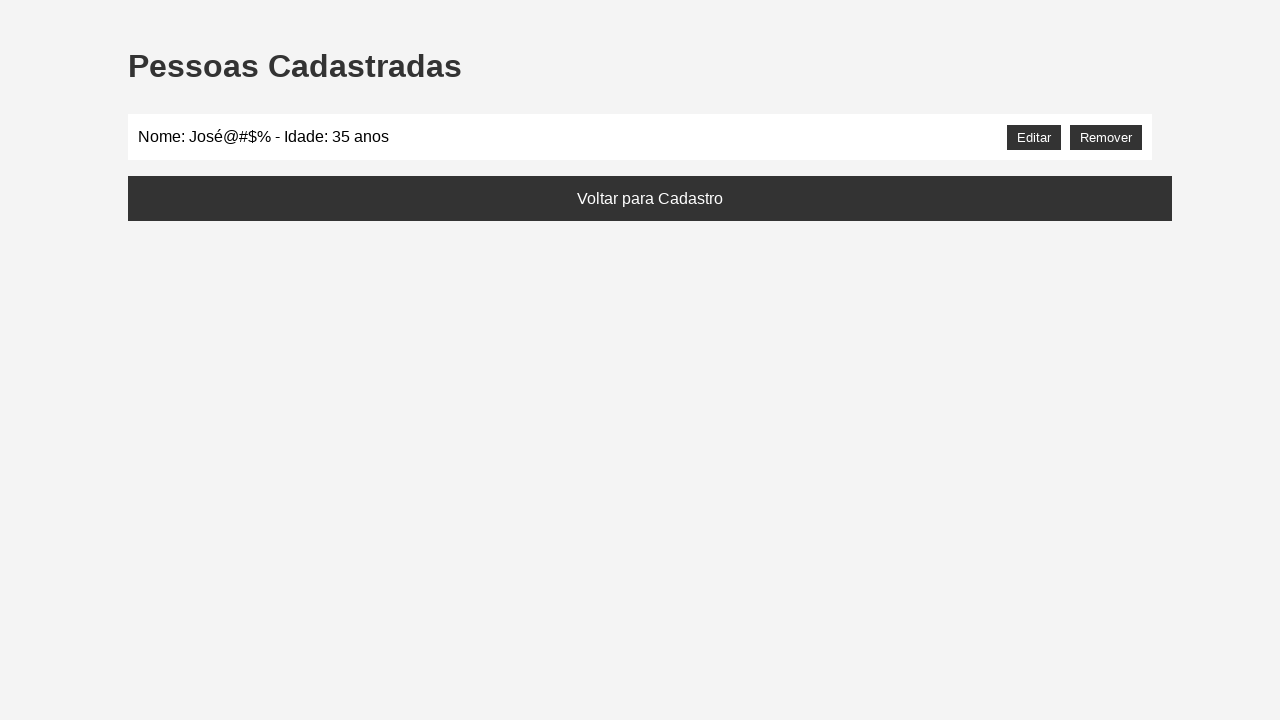

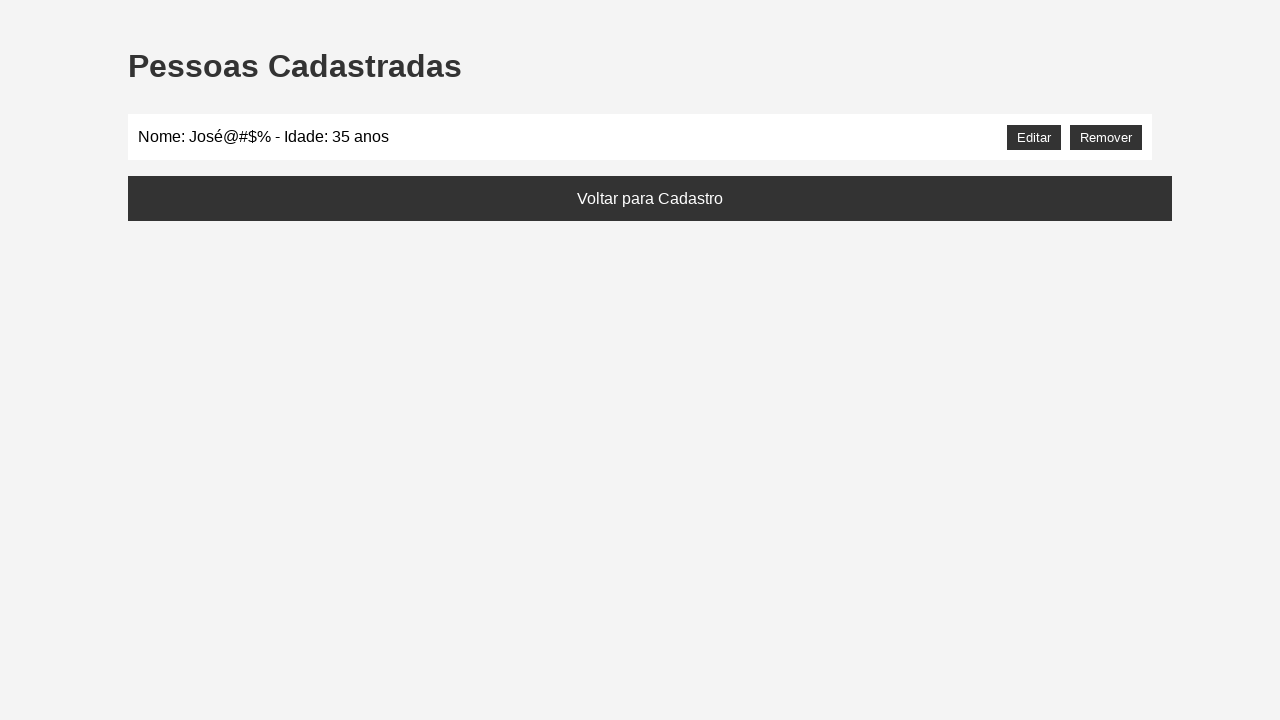